Navigates to Flipkart homepage and takes a screenshot of the page

Starting URL: https://www.flipkart.com/

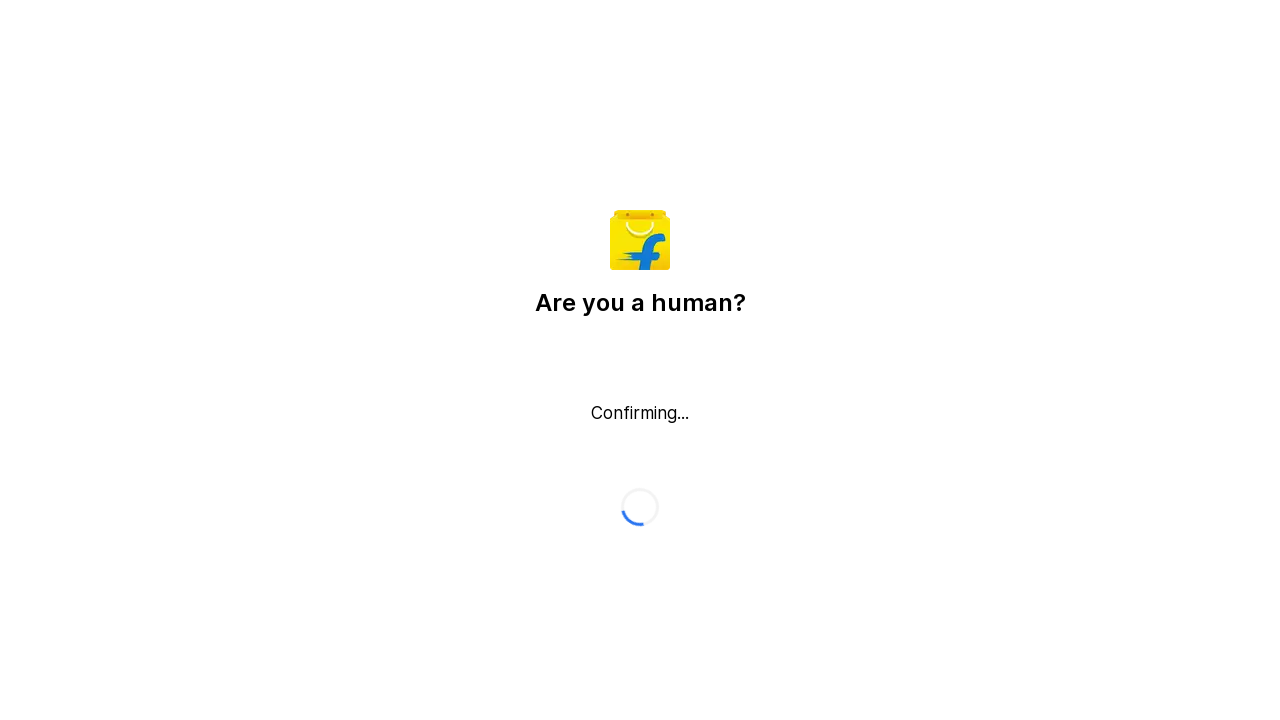

Waited for page to reach networkidle state
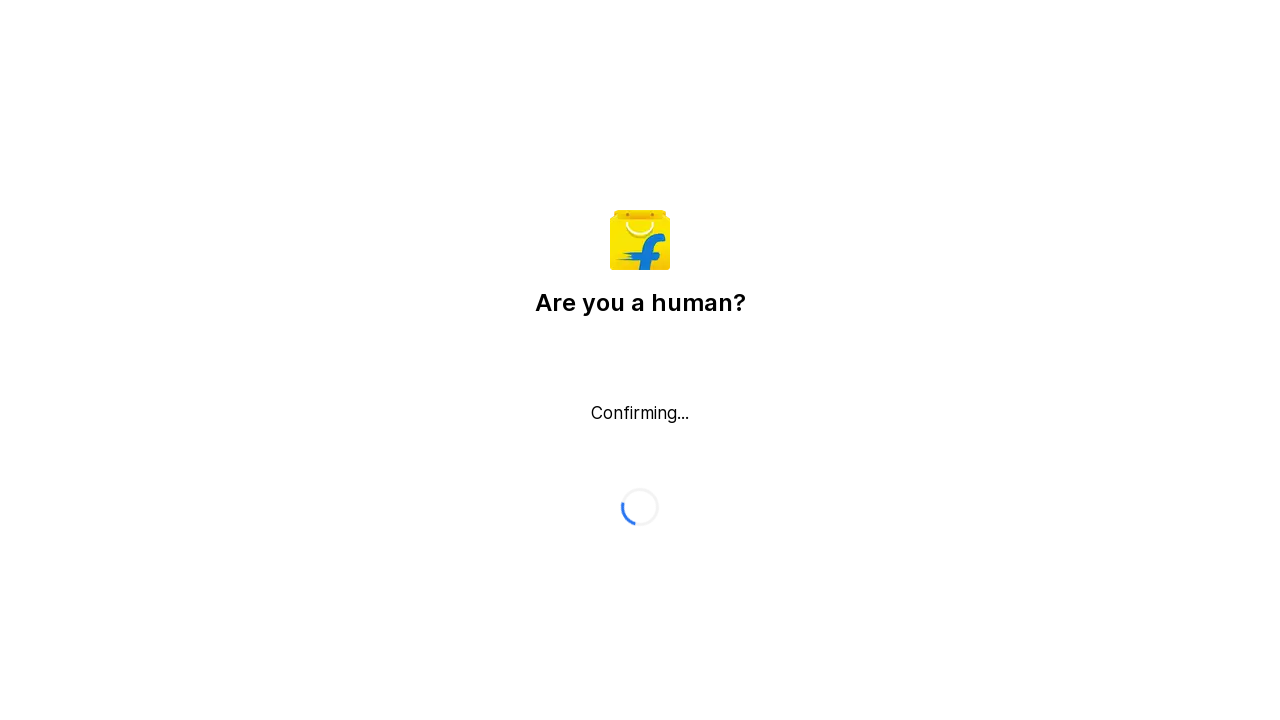

Waited 2 seconds for page to render completely
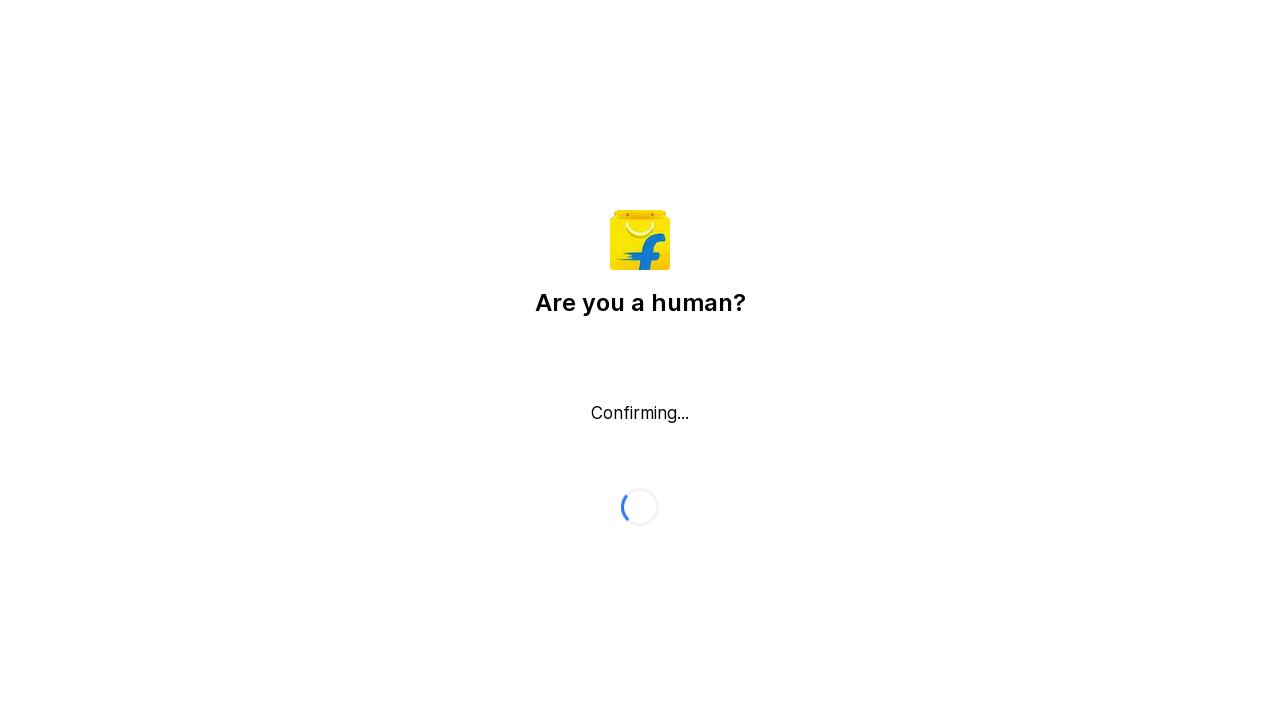

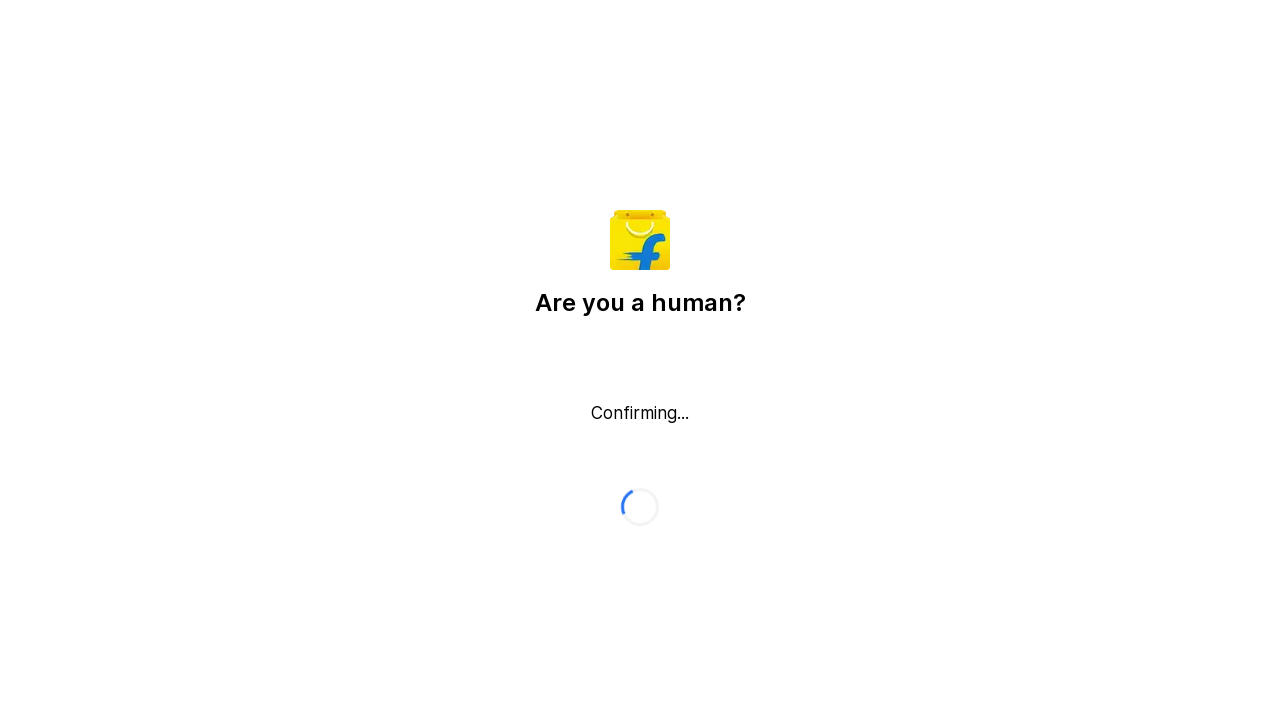